Tests that clicking a button changes its text value

Starting URL: https://wcaquino.me/cypress/componentes.html

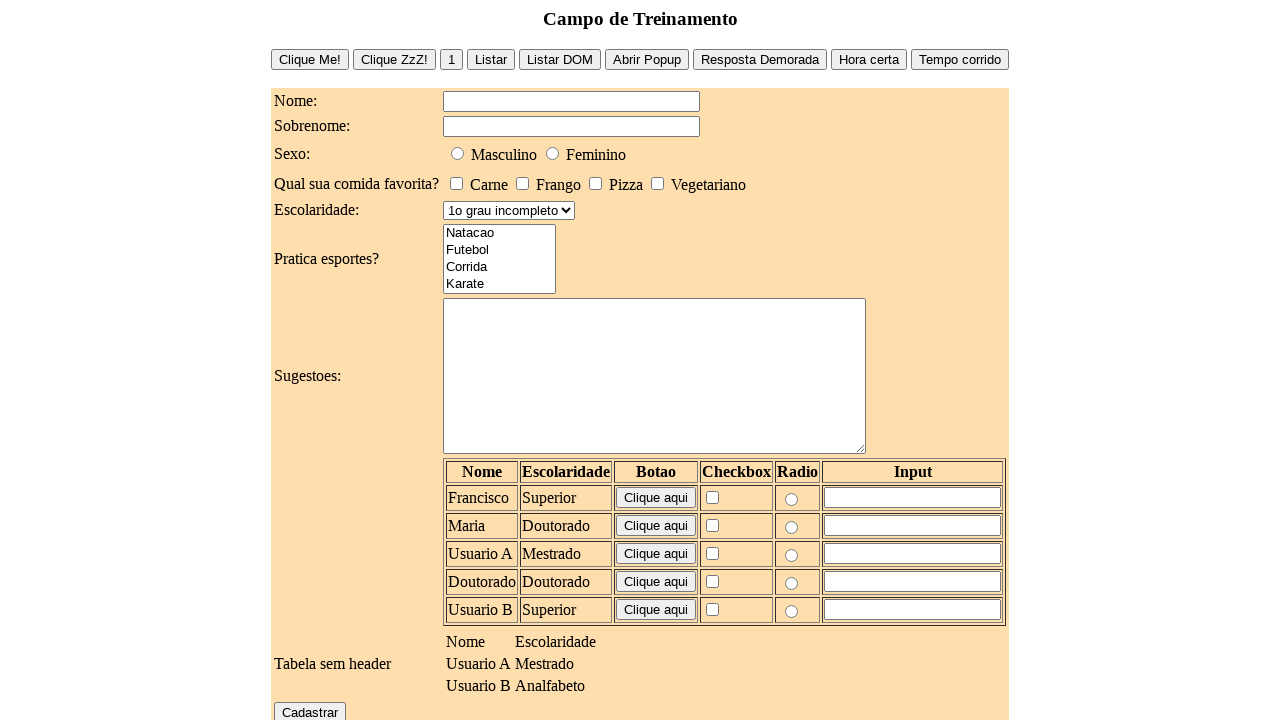

Navigated to test page
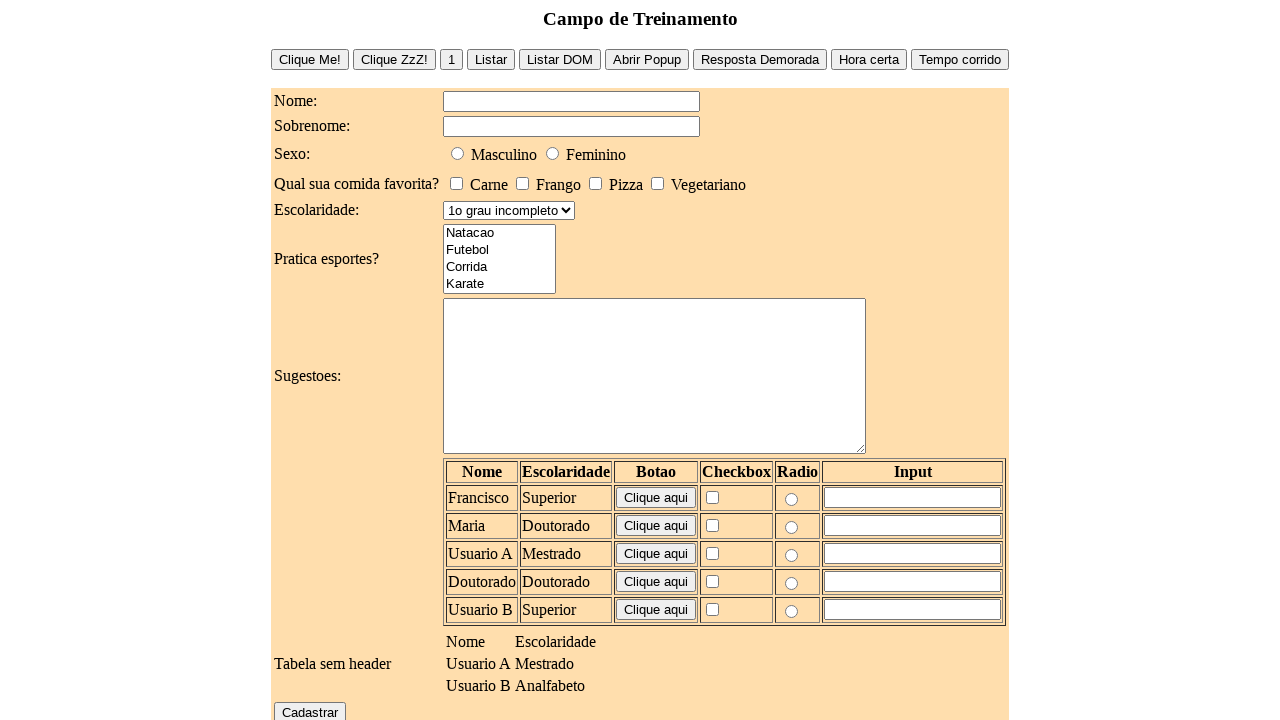

Located button element with id 'buttonSimple'
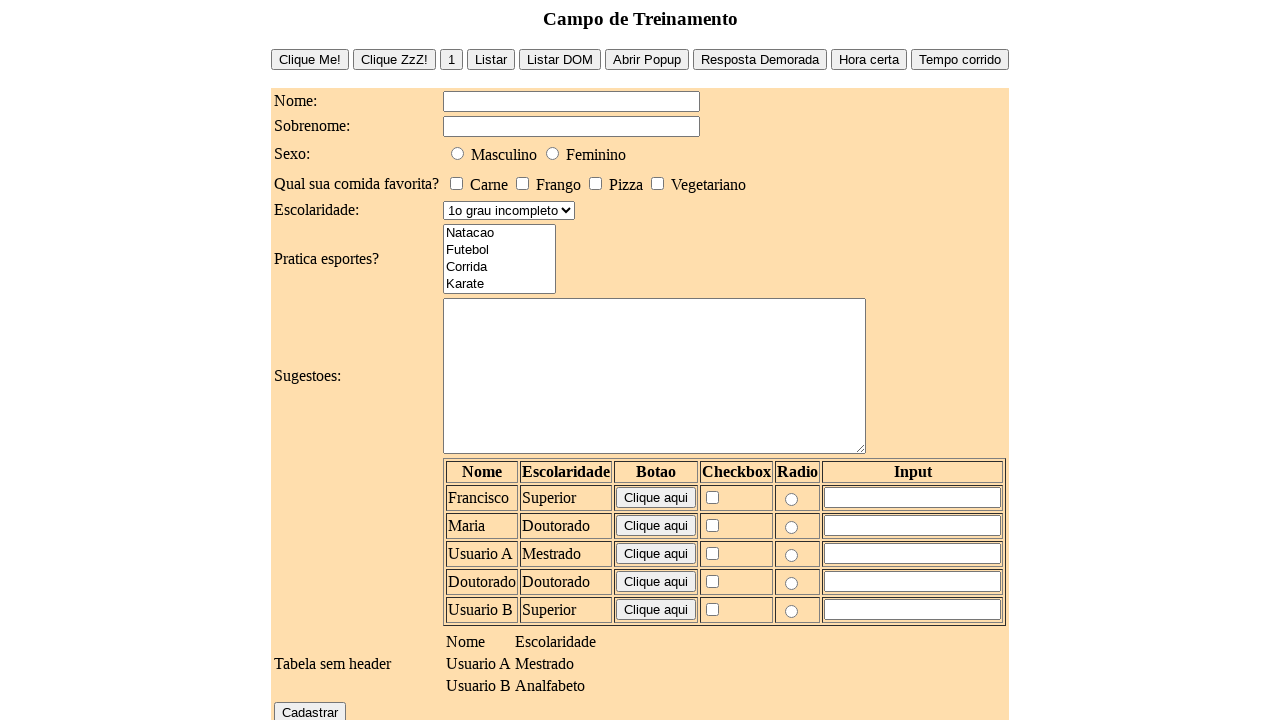

Captured initial button text: 'Clique Me!'
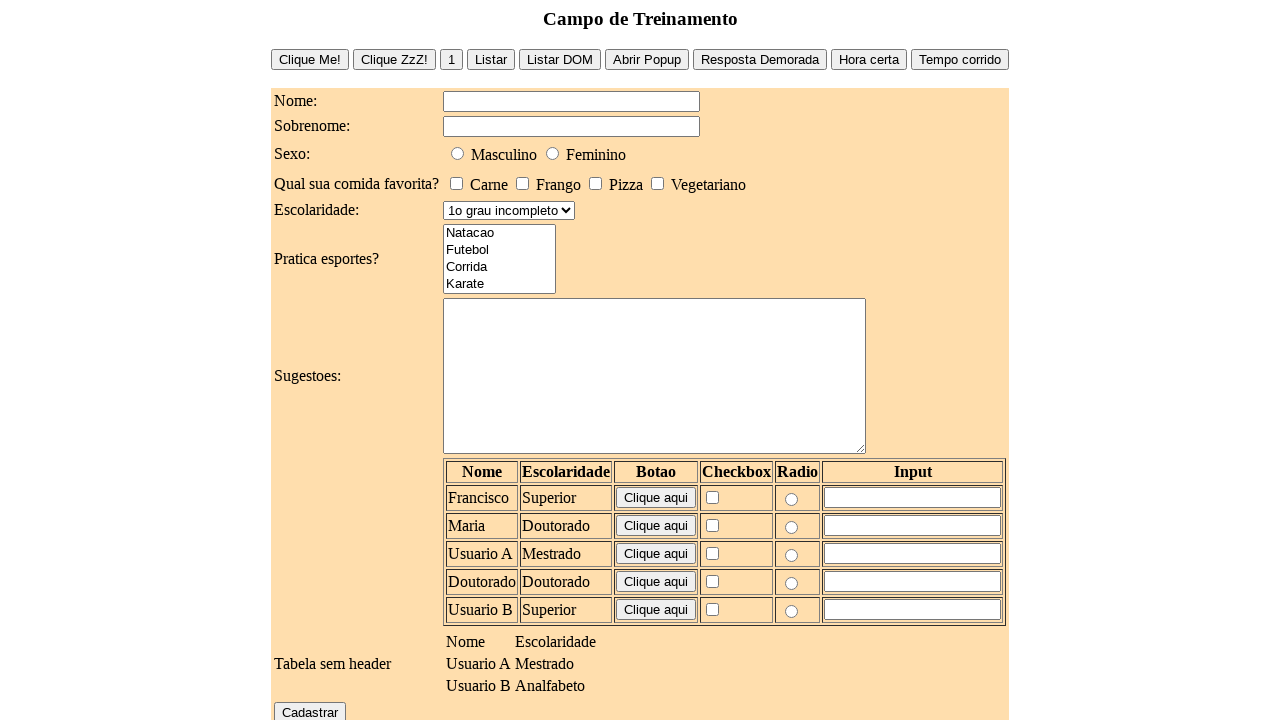

Clicked the button at (310, 59) on #buttonSimple
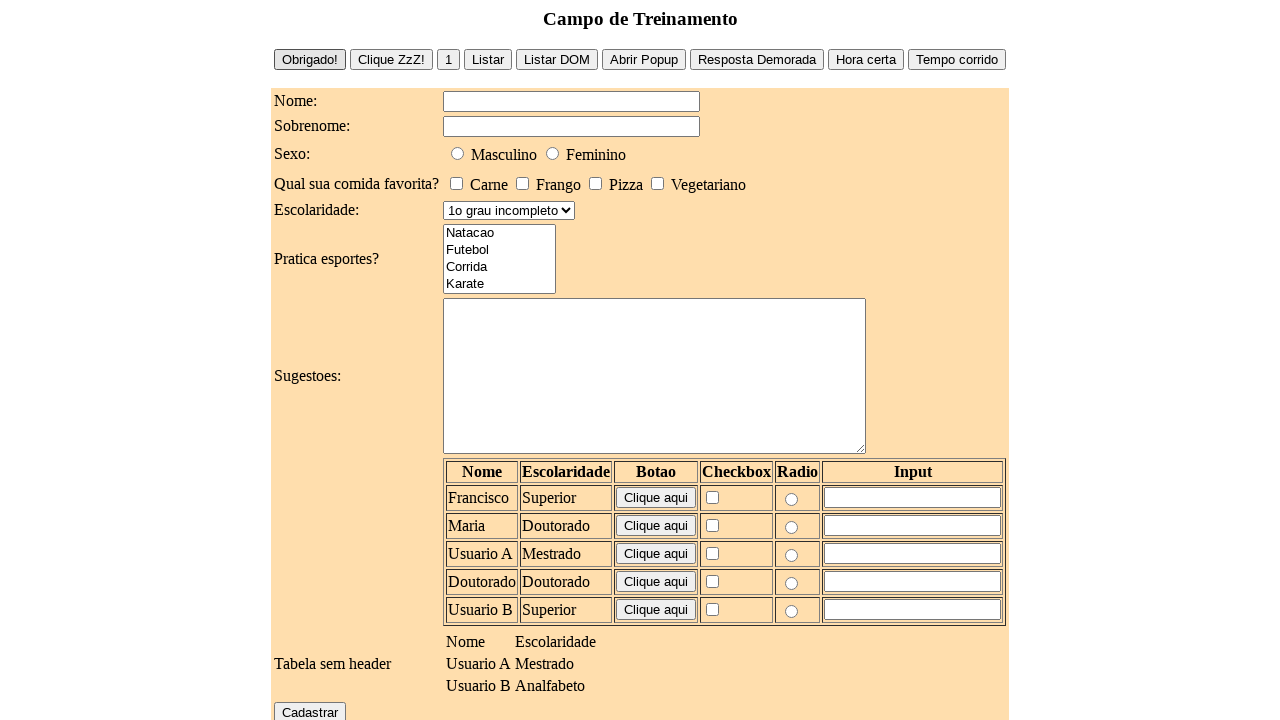

Captured button text after click: 'Obrigado!'
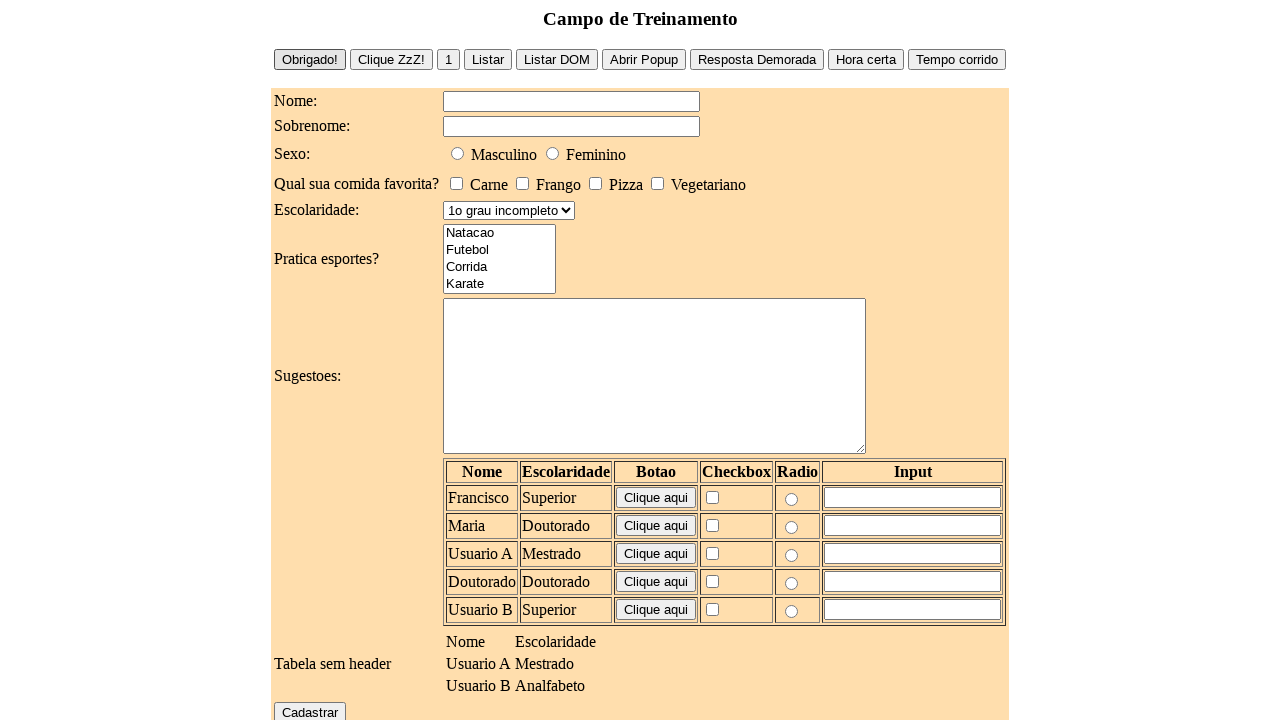

Assertion passed: button text changed after click
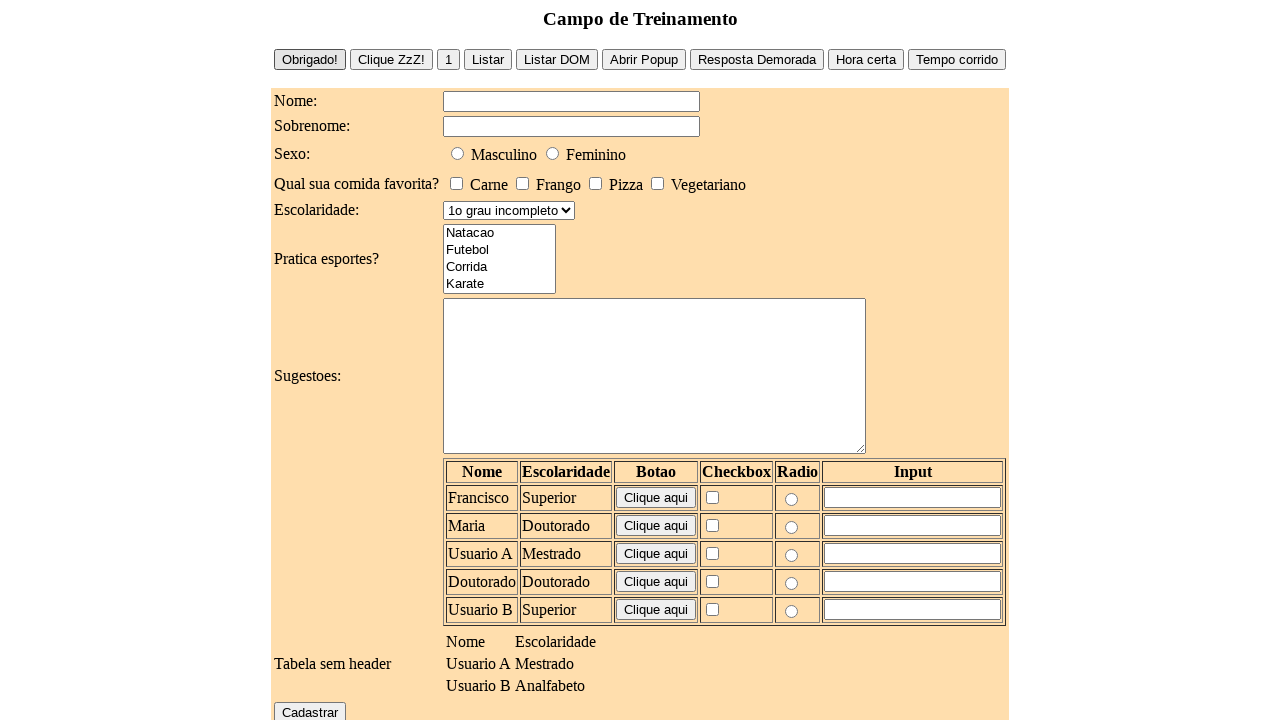

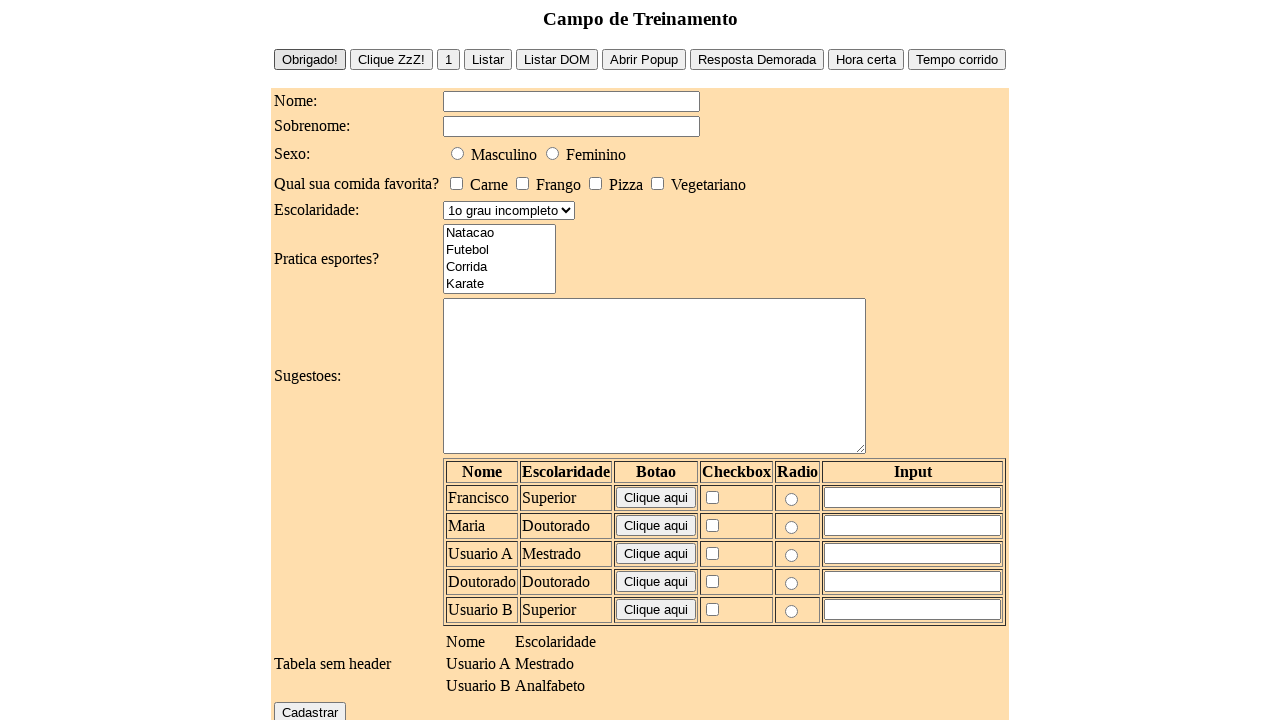